Tests dynamic element handling by adding an element, verifying its presence, then deleting it and verifying its absence

Starting URL: https://practice.cydeo.com/add_remove_elements/

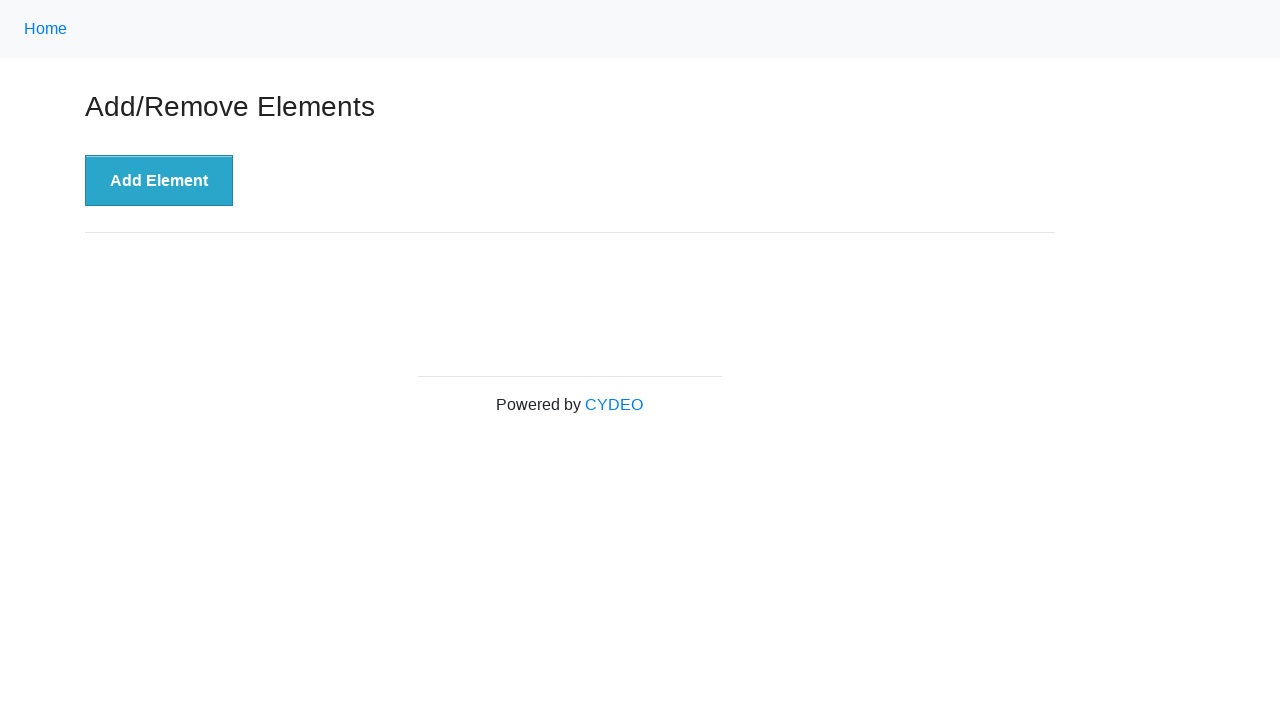

Clicked 'Add Element' button to create a new delete button at (159, 181) on xpath=//button[.='Add Element']
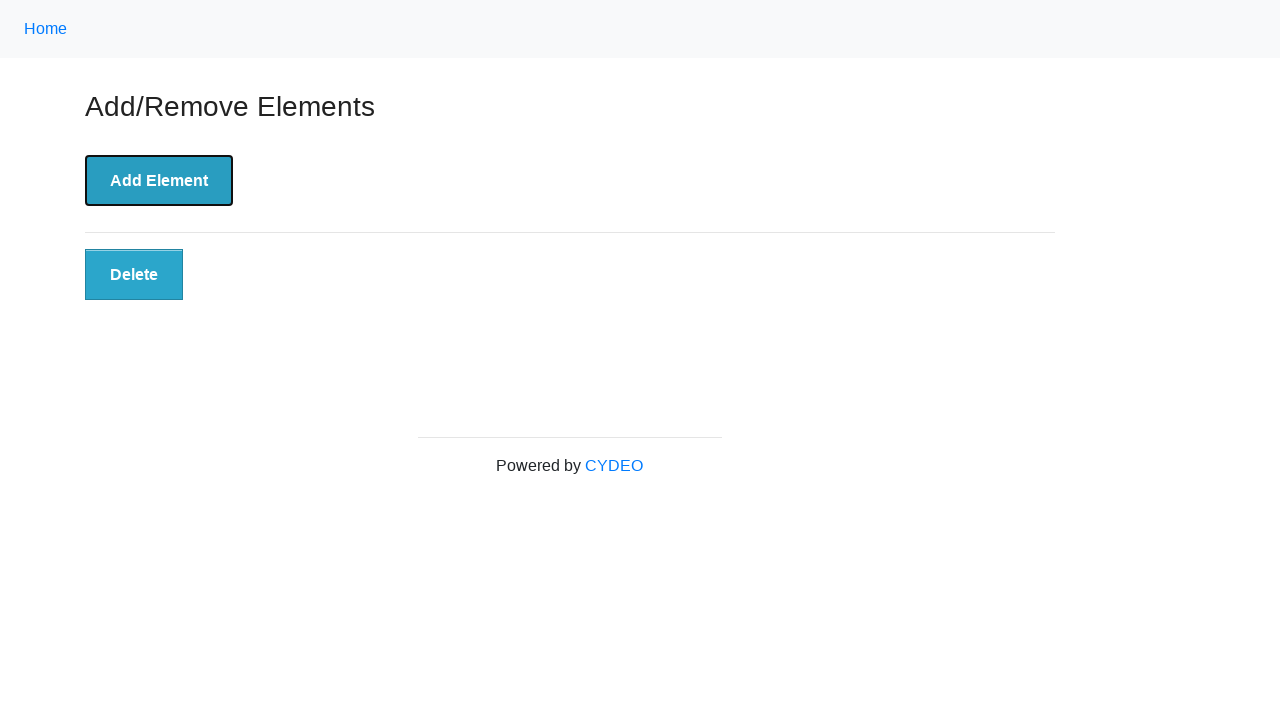

Verified Delete button is visible after adding element
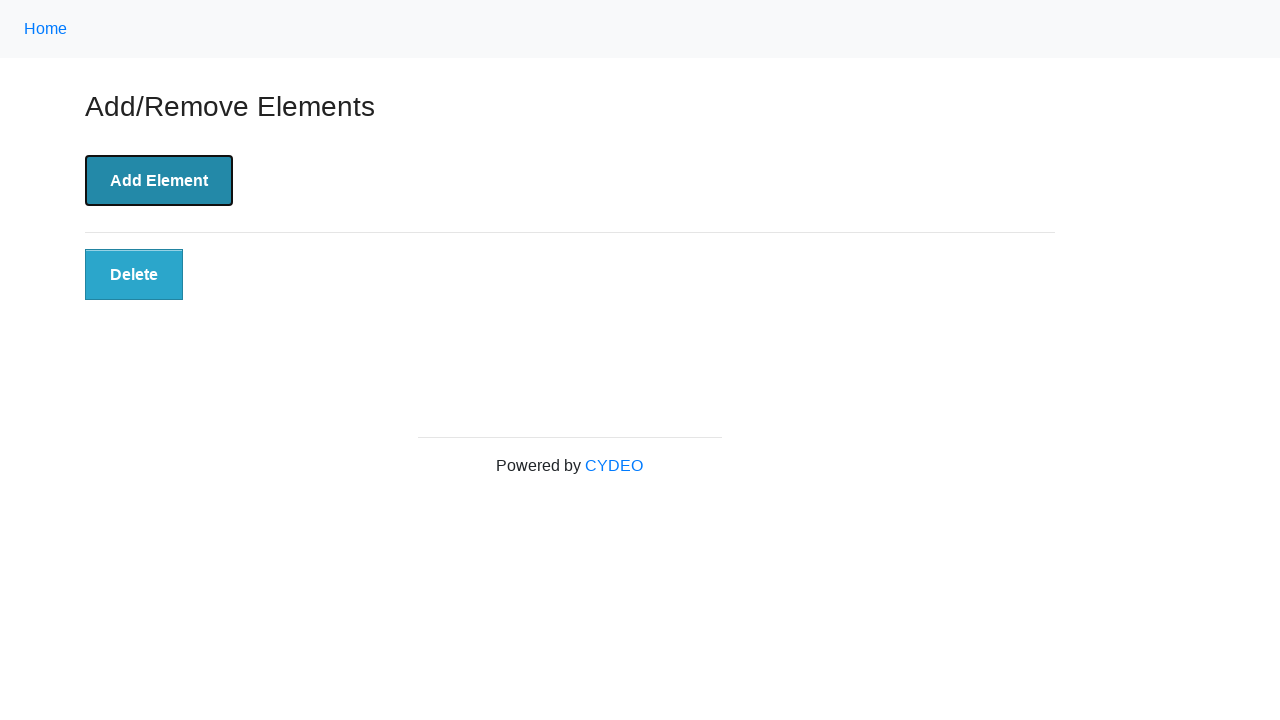

Clicked Delete button to remove the element at (134, 275) on xpath=//button[.='Delete']
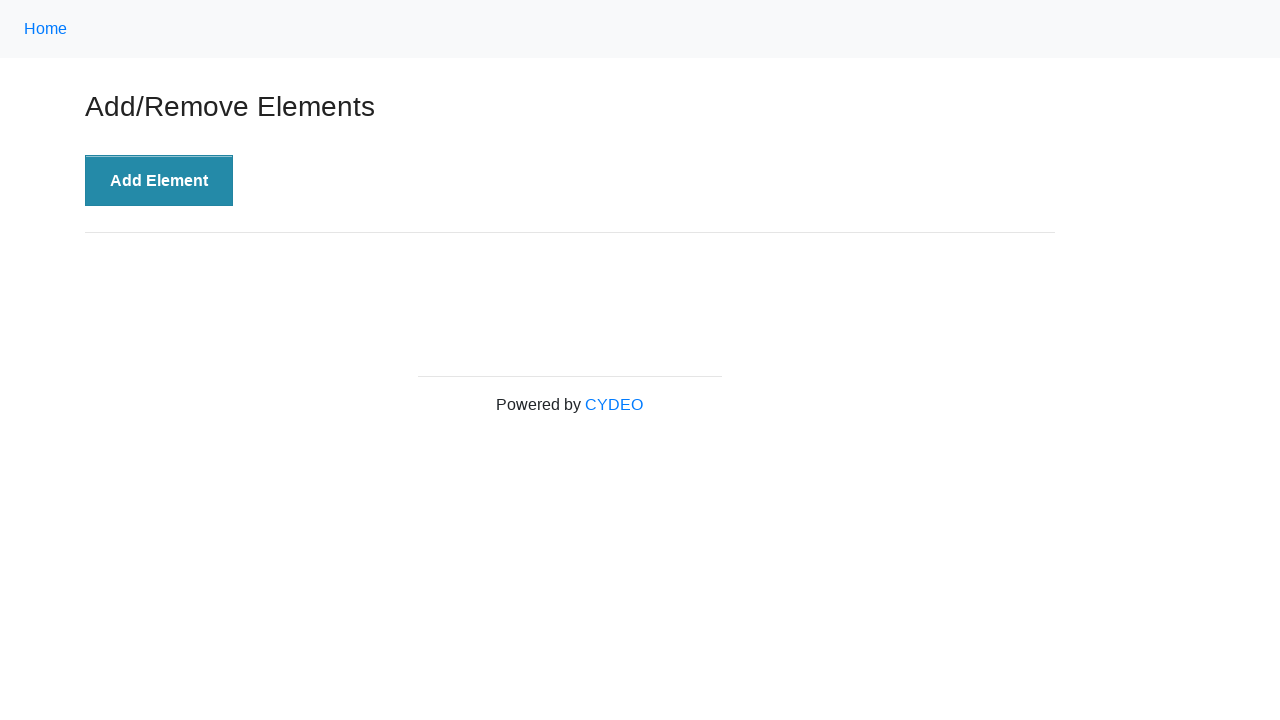

Verified Delete button is no longer present after deletion
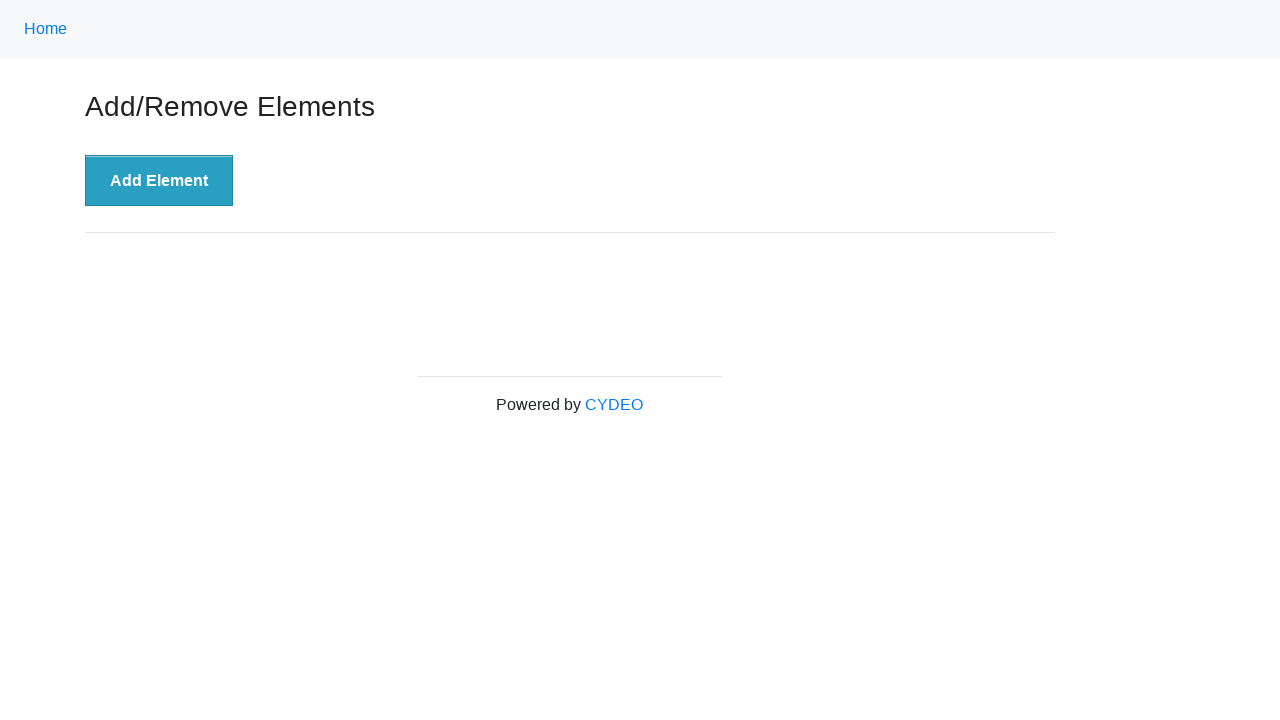

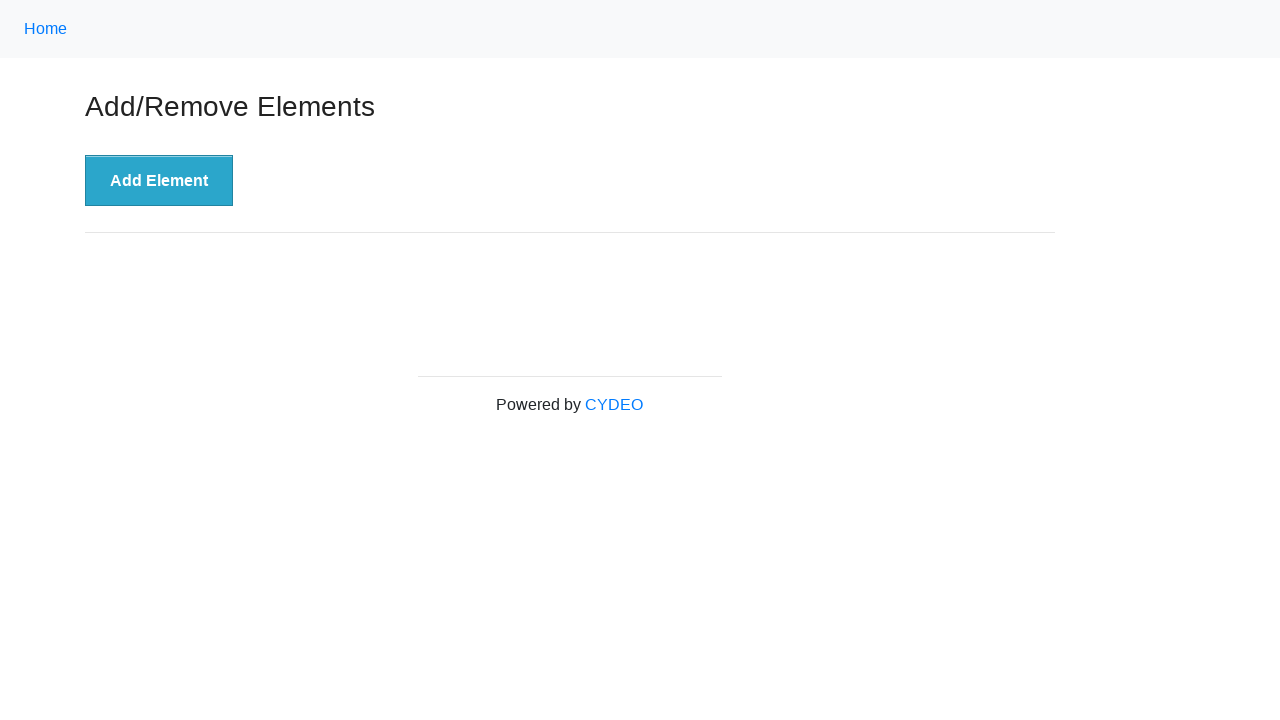